Tests clicking the Pricing tab on Hugging Face homepage to navigate to the Pricing page

Starting URL: https://huggingface.co/

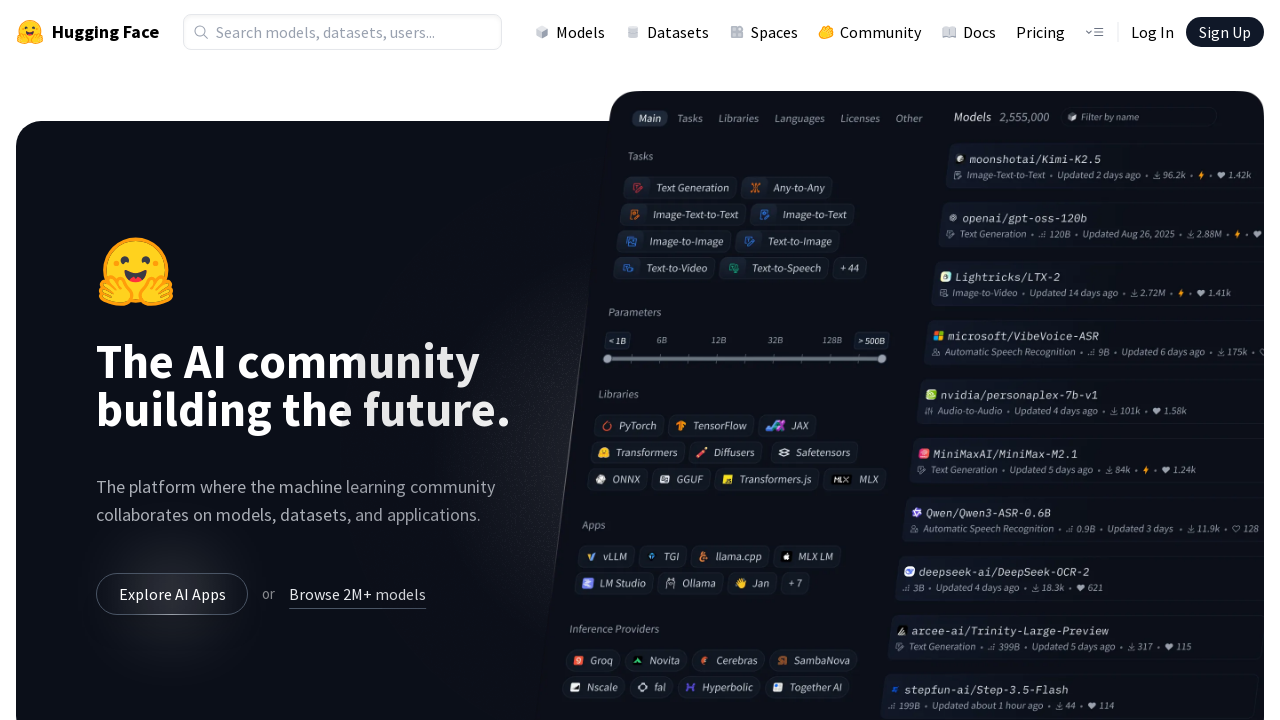

Navigated to Hugging Face homepage
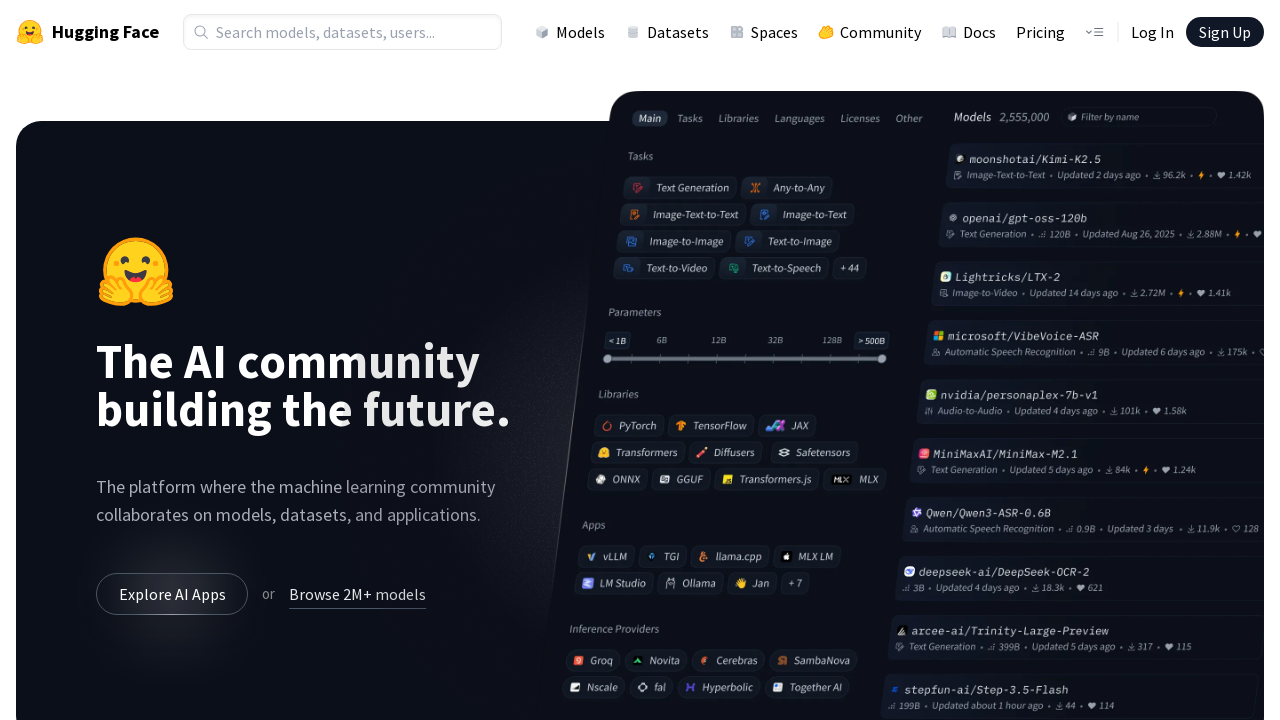

Clicked the Pricing tab to navigate to Pricing page at (1040, 32) on a[href='/pricing']
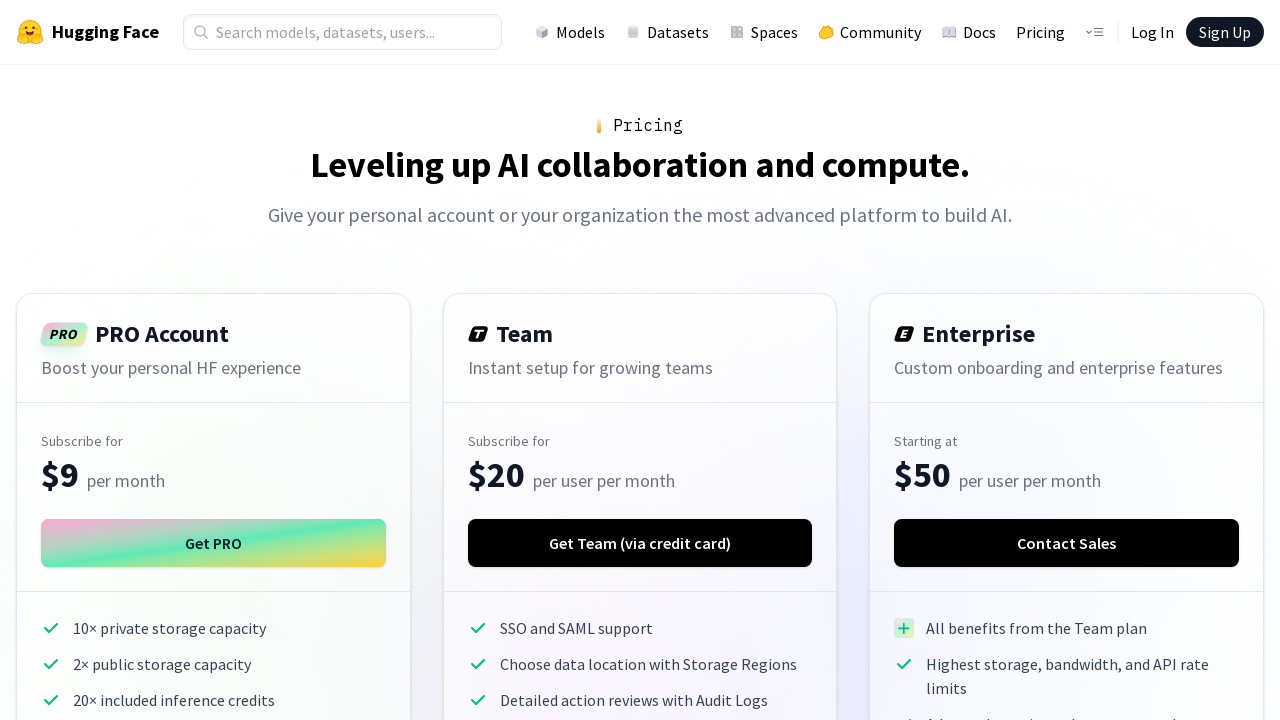

Pricing page loaded successfully
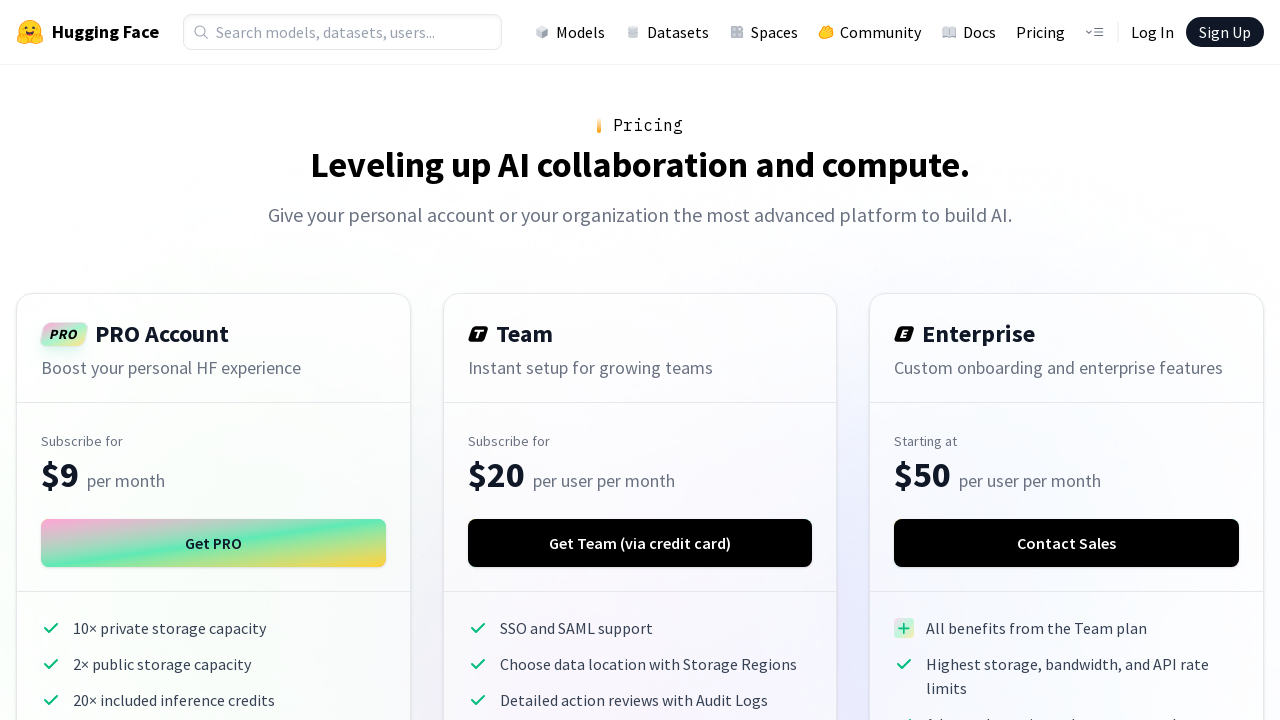

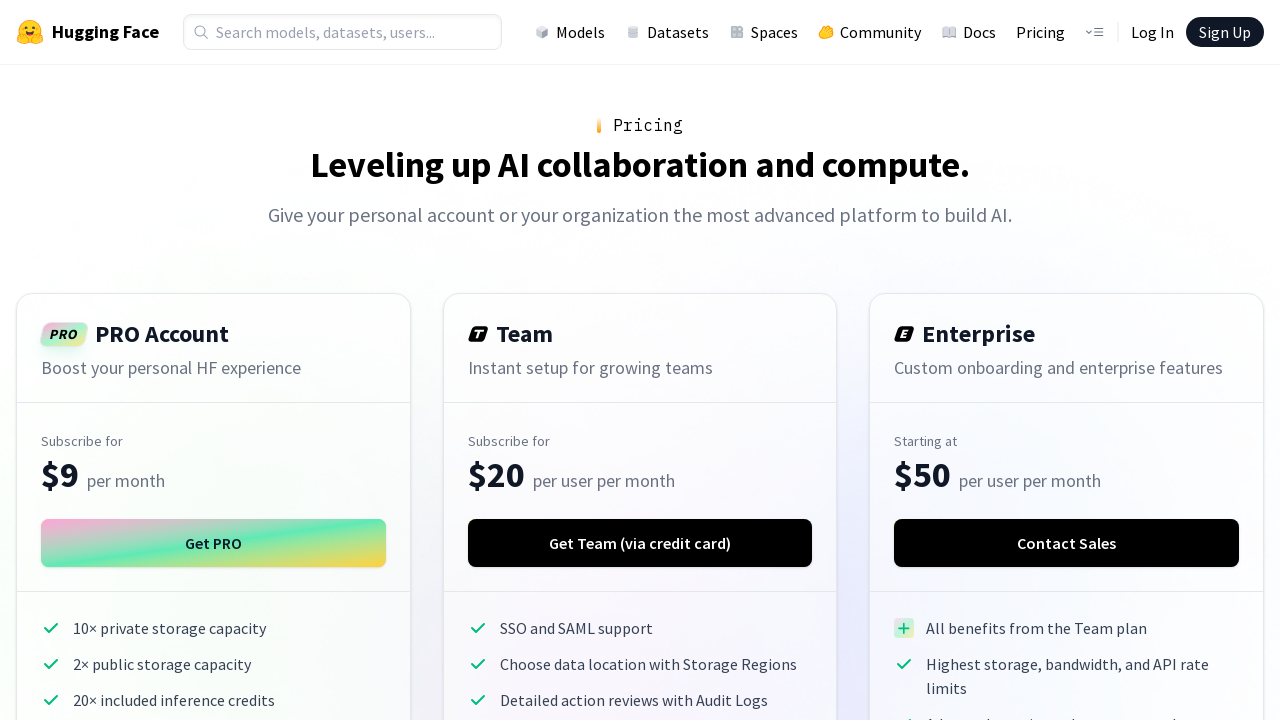